Navigates to YouTube homepage and verifies the page loads successfully by waiting for the main content to appear

Starting URL: https://www.youtube.com/

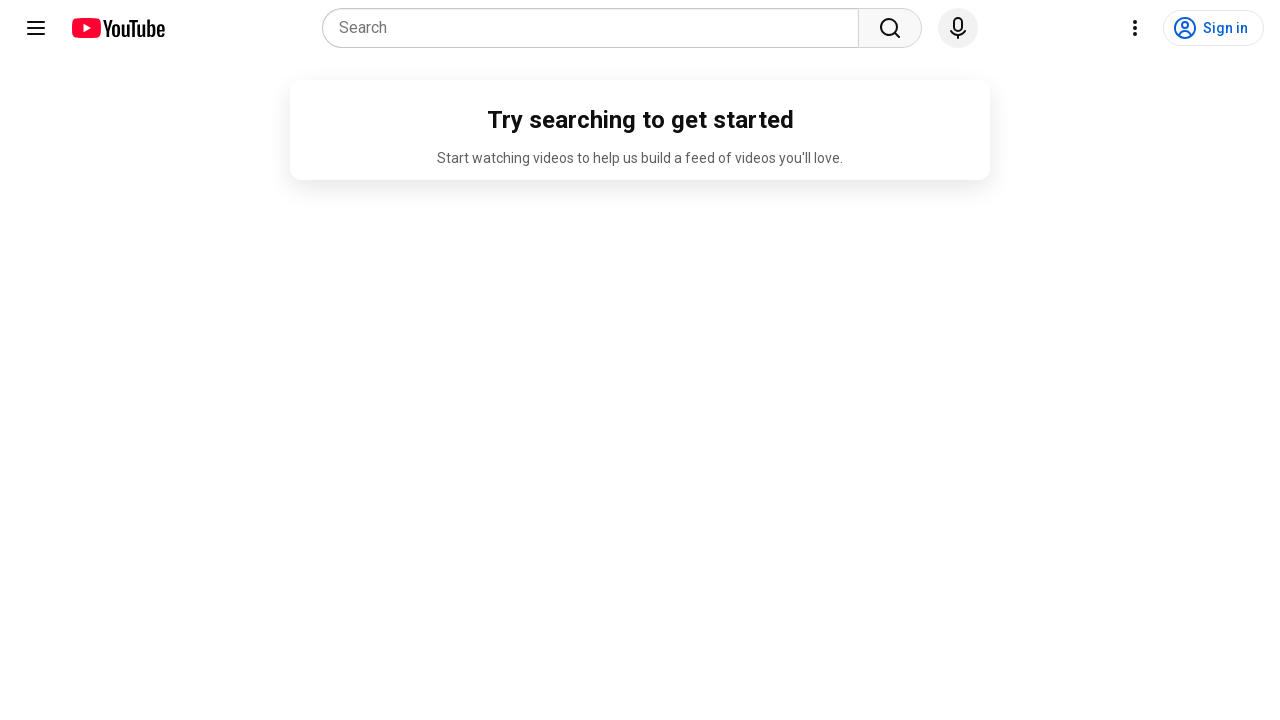

Navigated to YouTube homepage
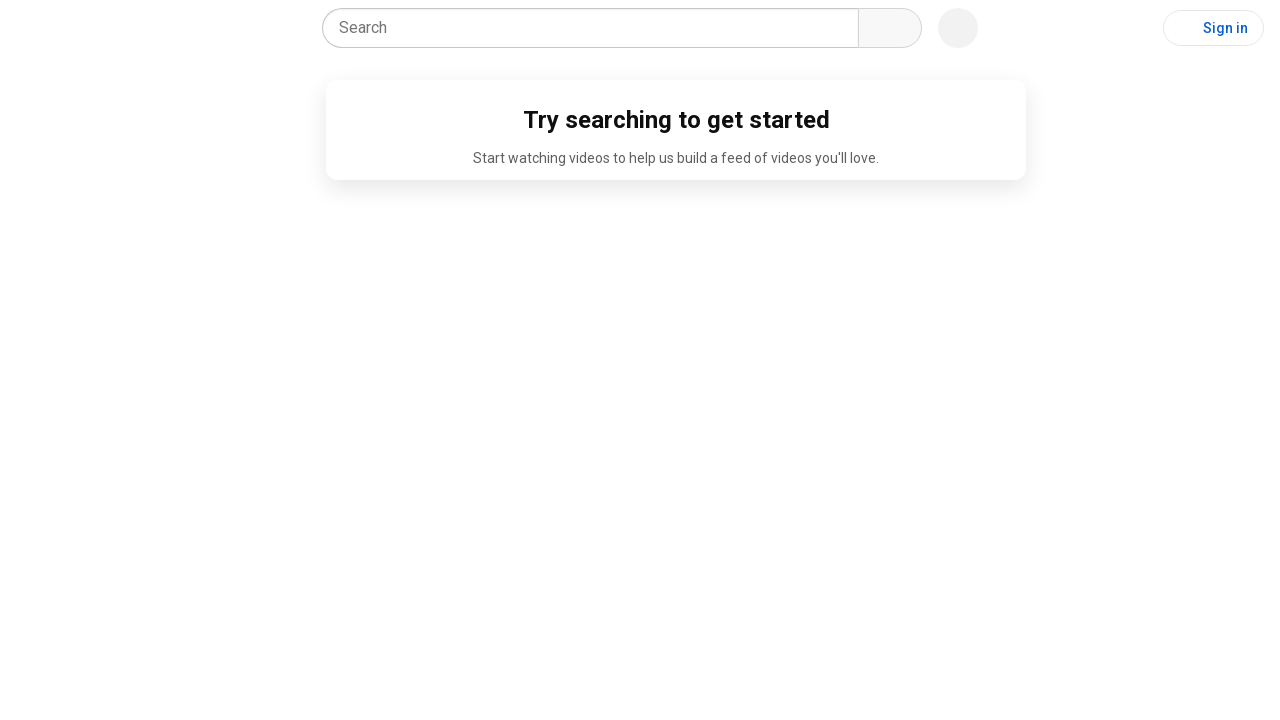

Main YouTube content container loaded successfully
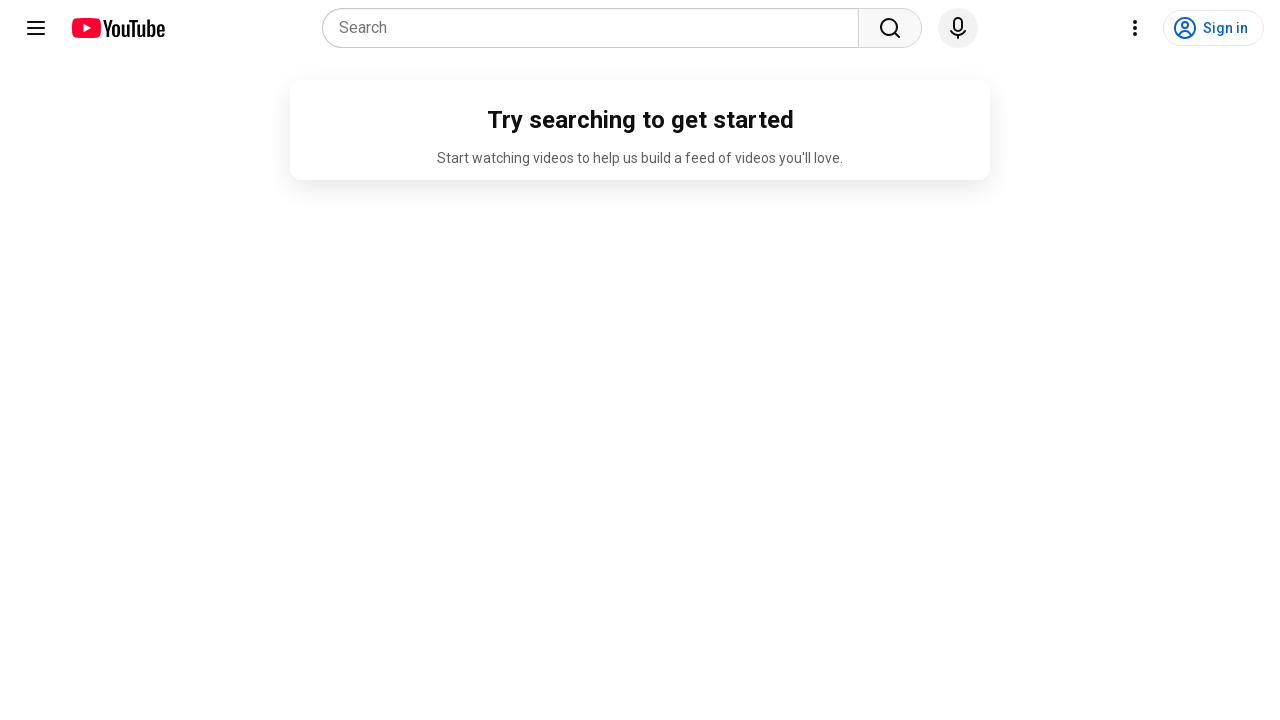

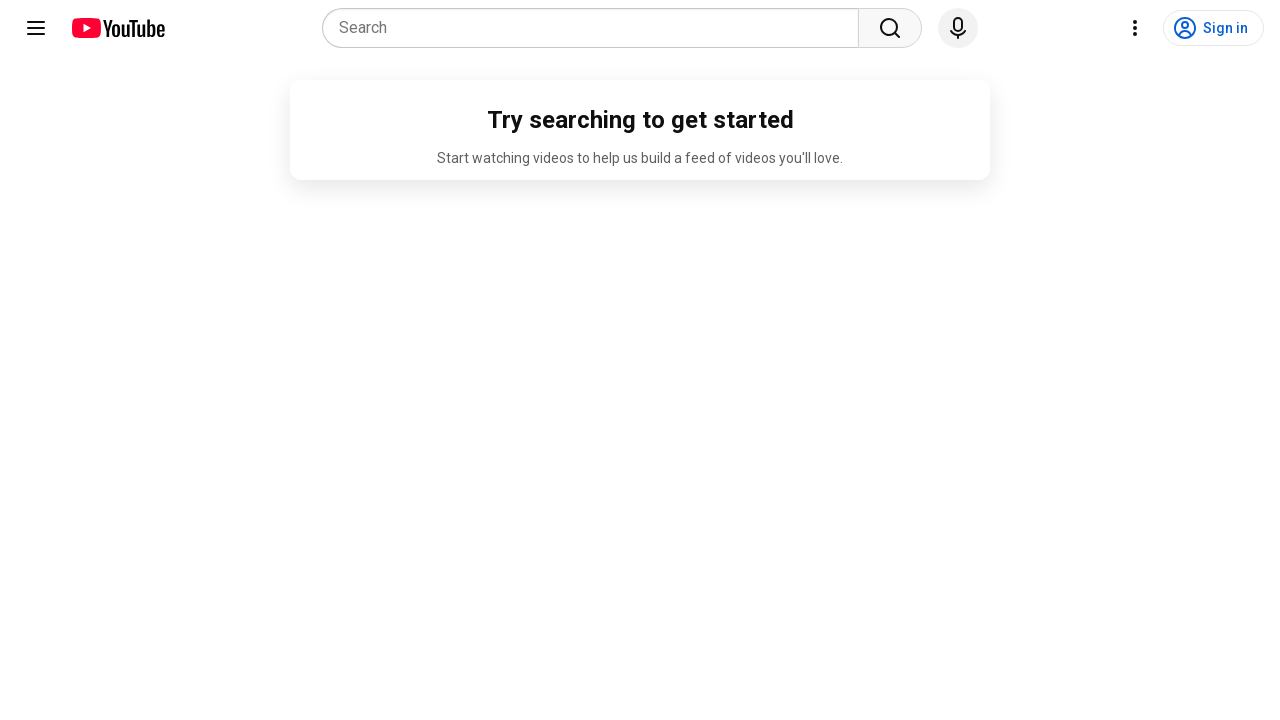